Tests a mathematical form by reading two numbers, calculating their sum, selecting the result from a dropdown, and submitting the form

Starting URL: http://suninjuly.github.io/selects2.html

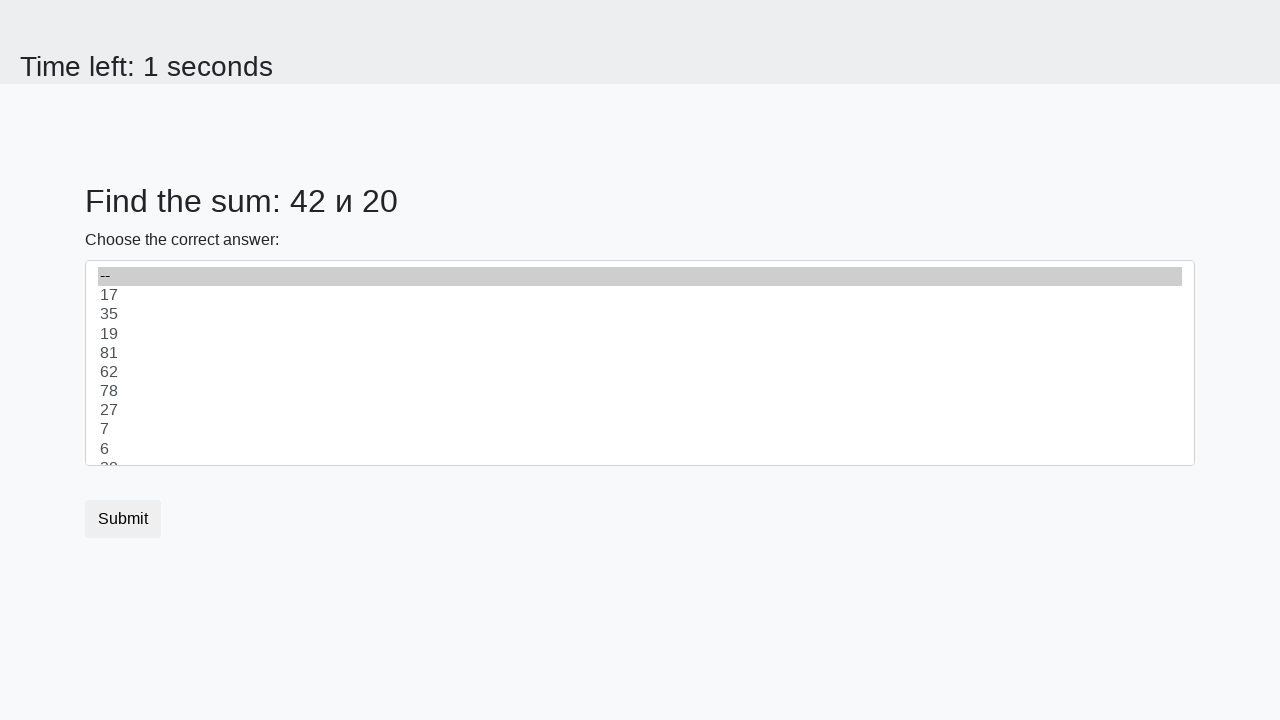

Read first number from #num1 element
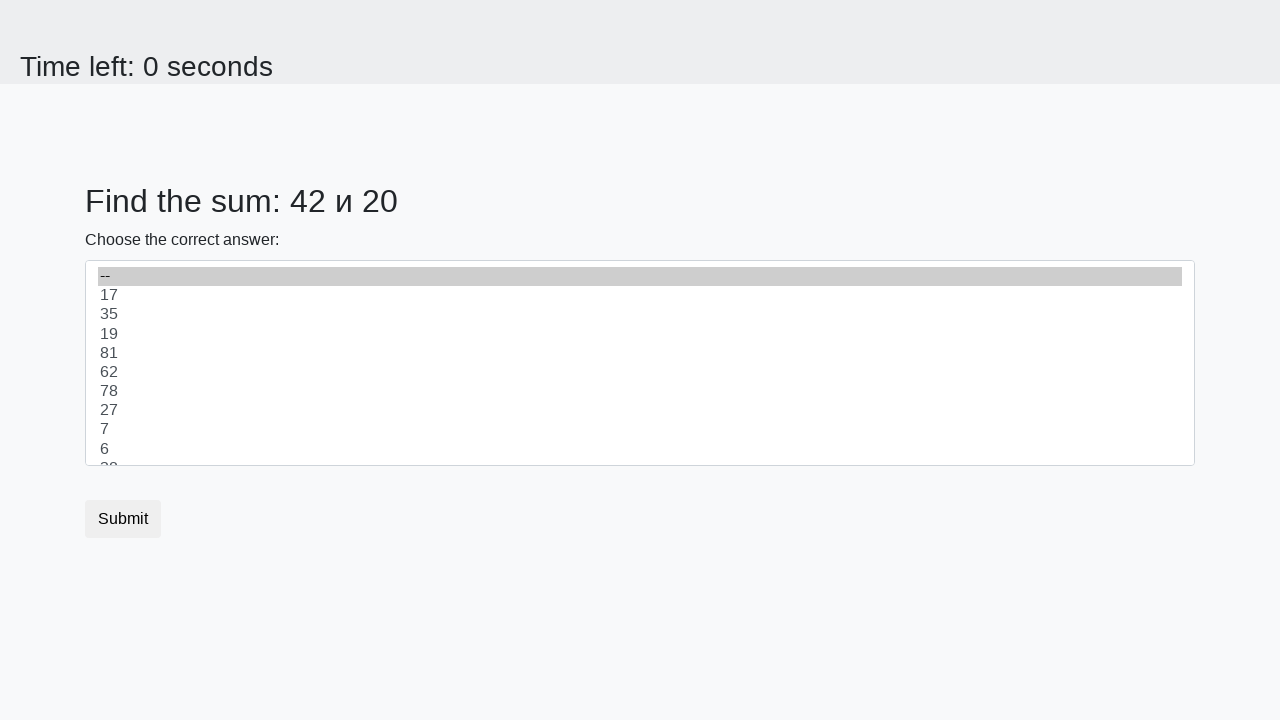

Read second number from #num2 element
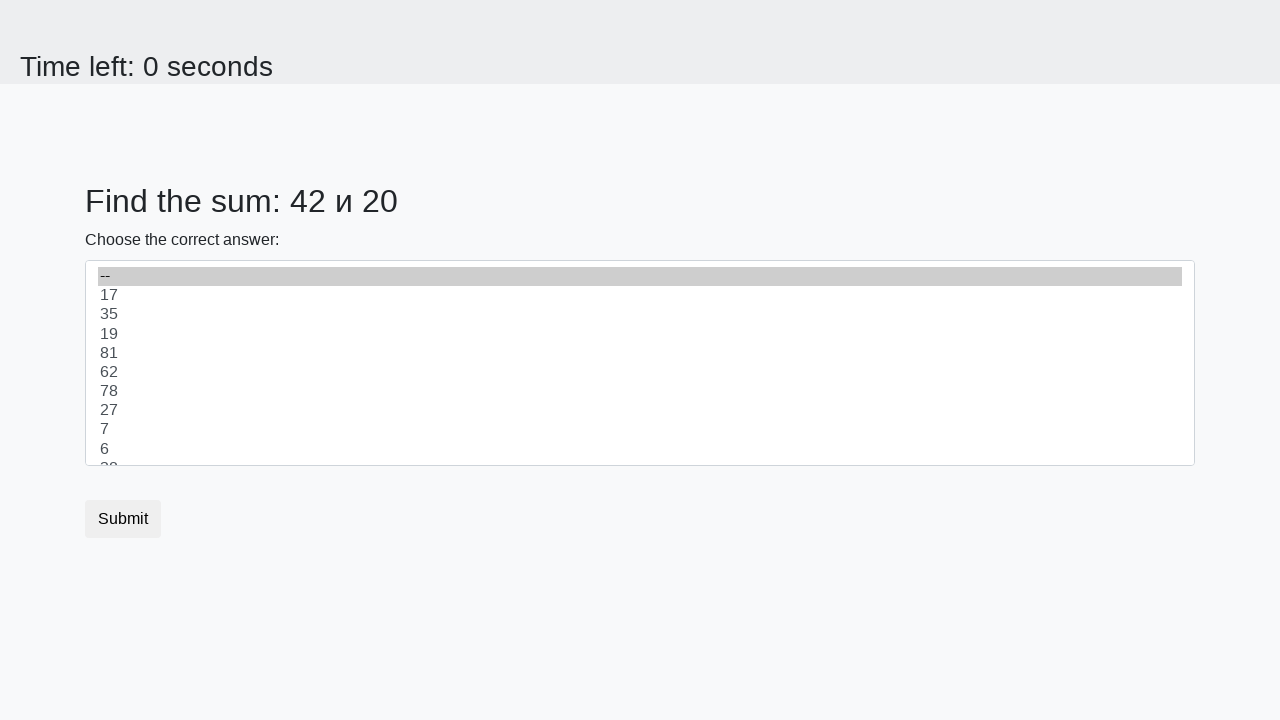

Calculated sum: 42 + 20 = 62
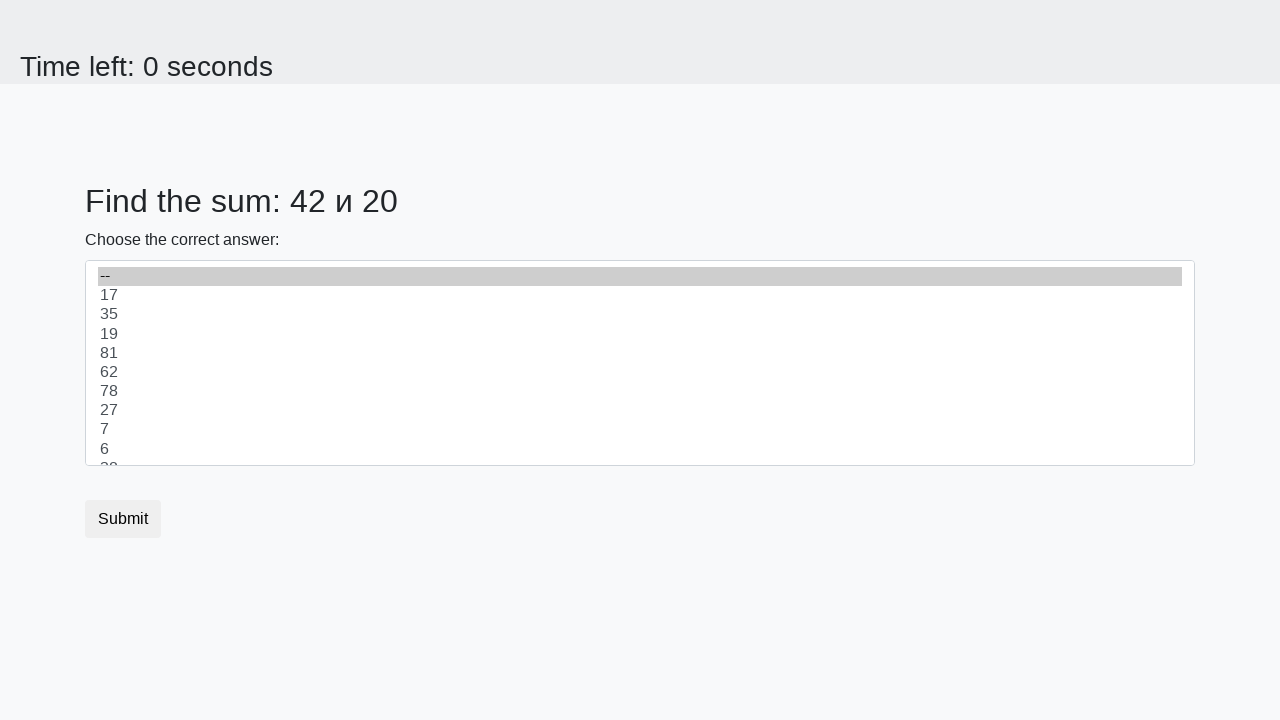

Selected 62 from dropdown menu on #dropdown
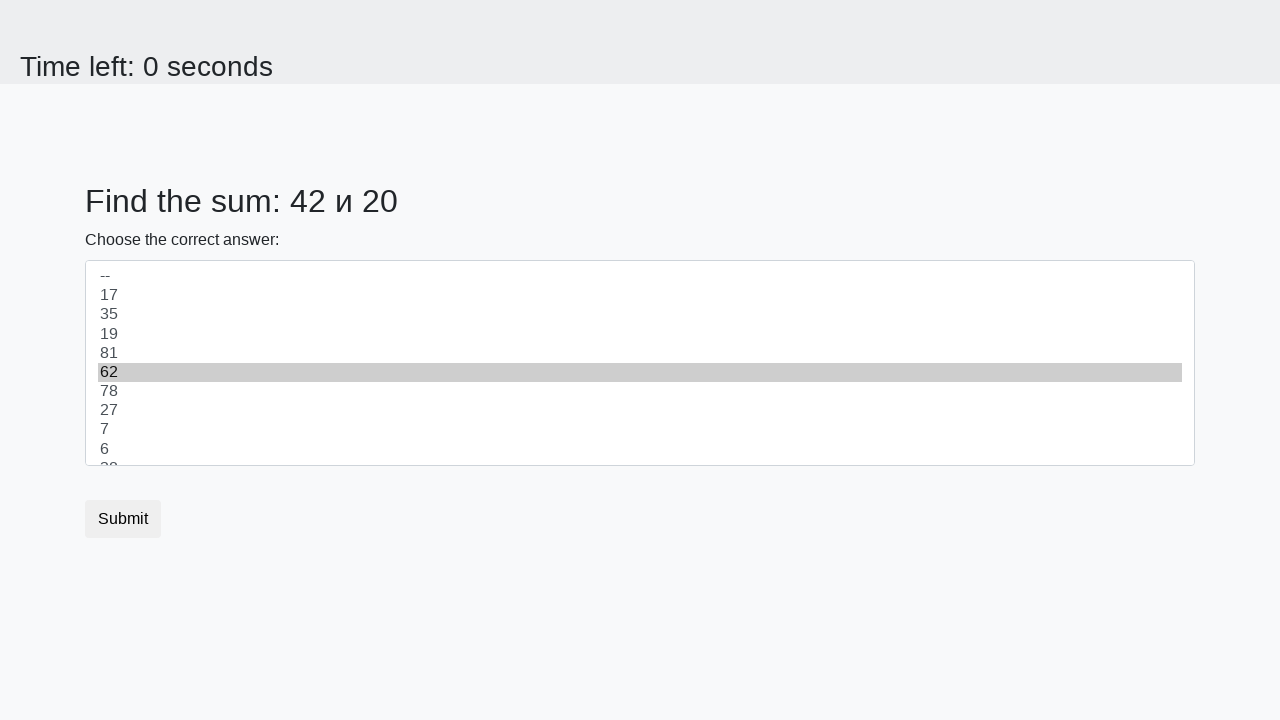

Clicked submit button to submit the form at (123, 519) on [type='submit']
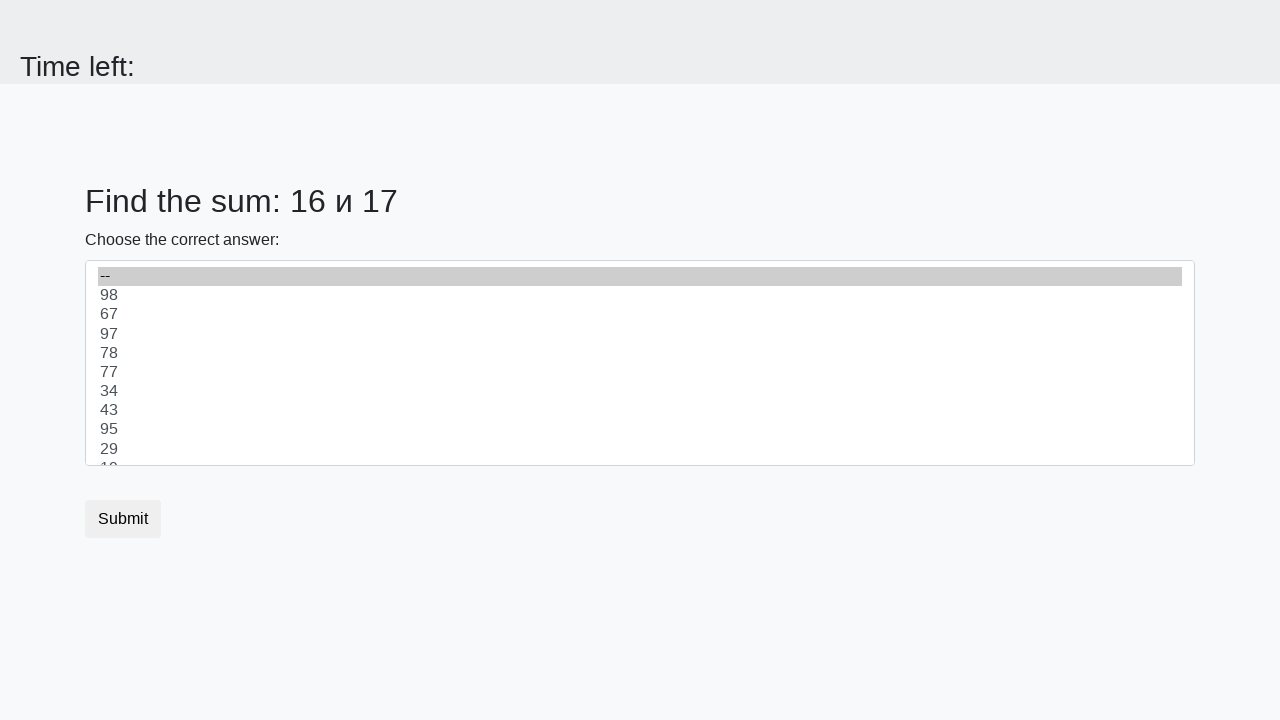

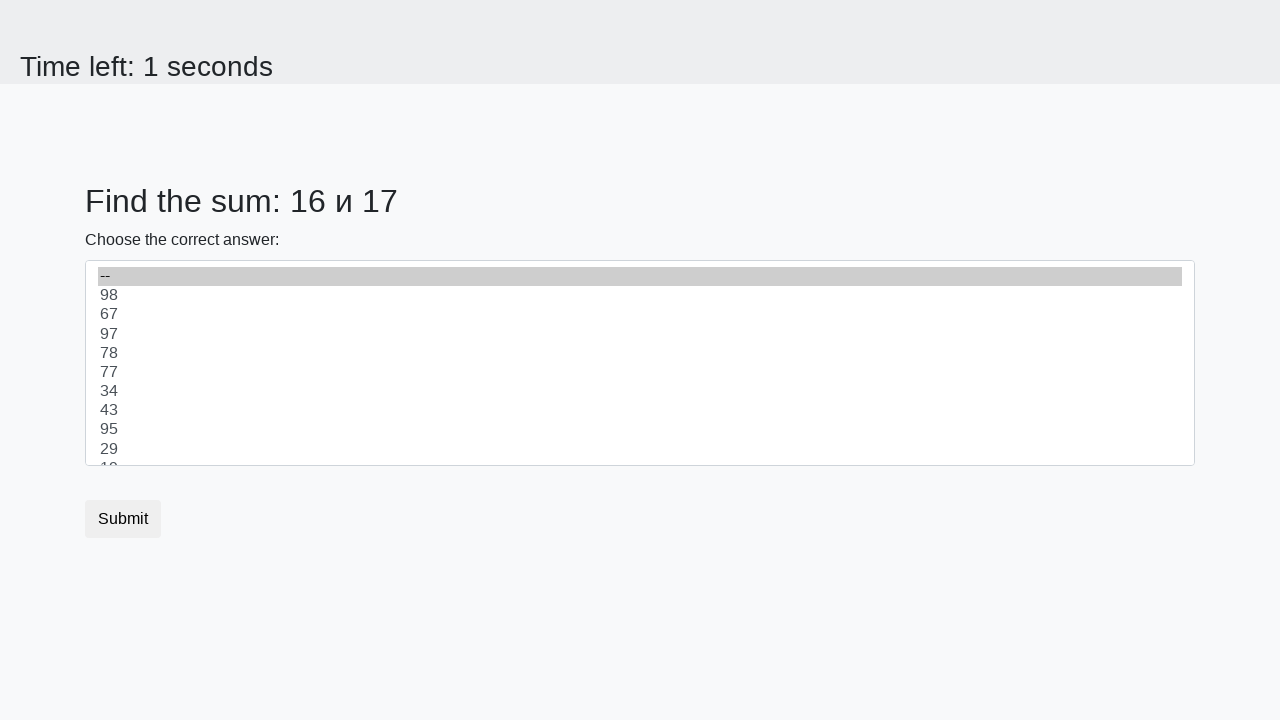